Tests search functionality on Alada e-learning website by searching for an author name and clicking the search button

Starting URL: https://alada.vn/

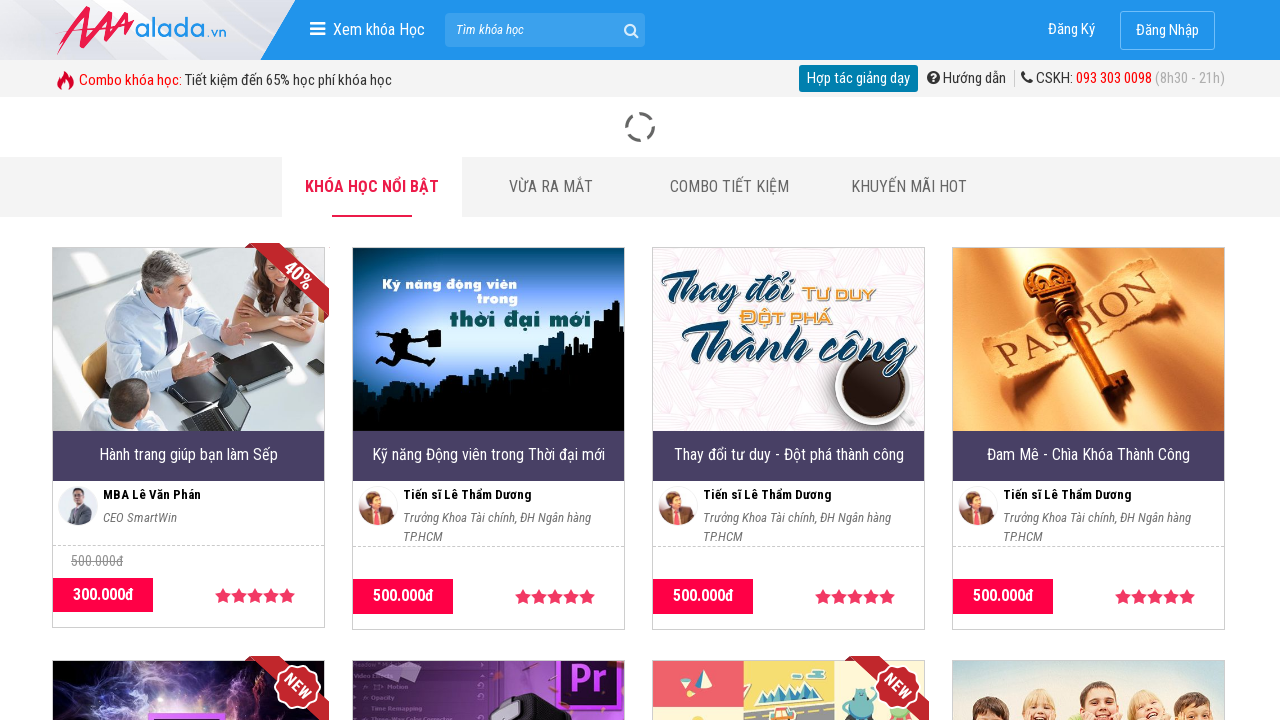

Page loaded with DOM content ready
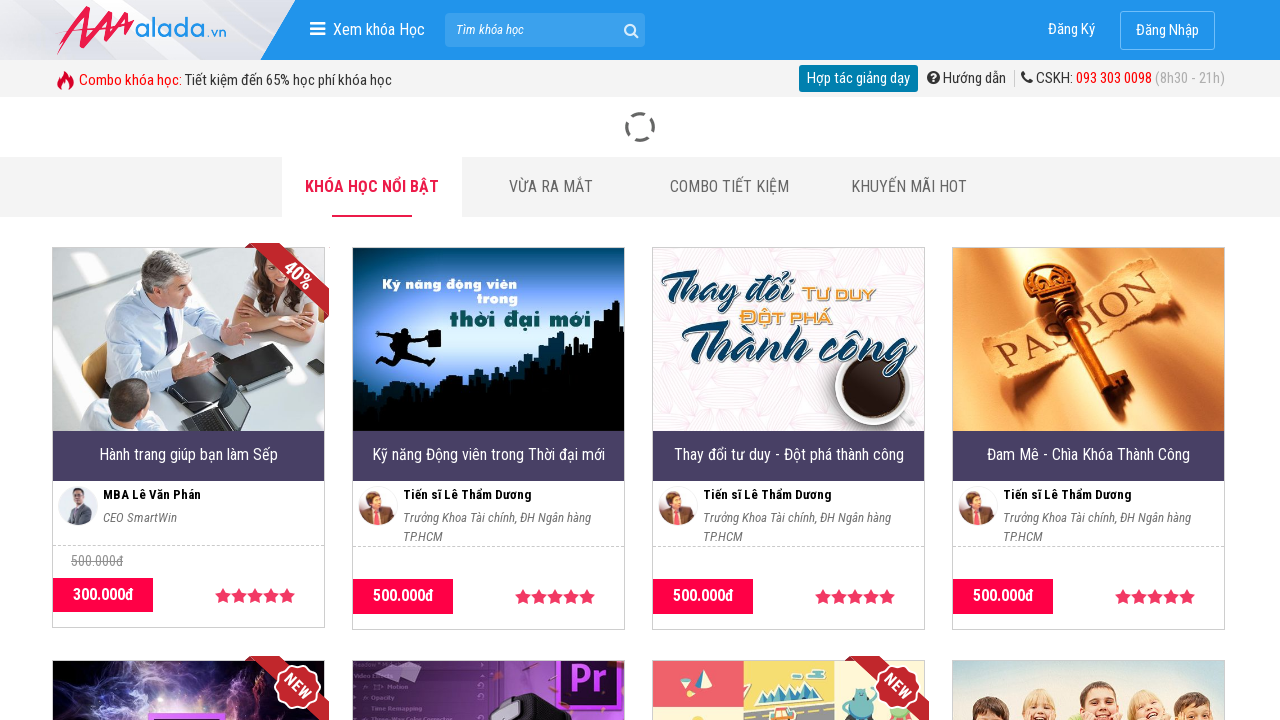

Filled search field with author name 'Tiến sĩ Lê Thẩm Dương' on input#txtSearch
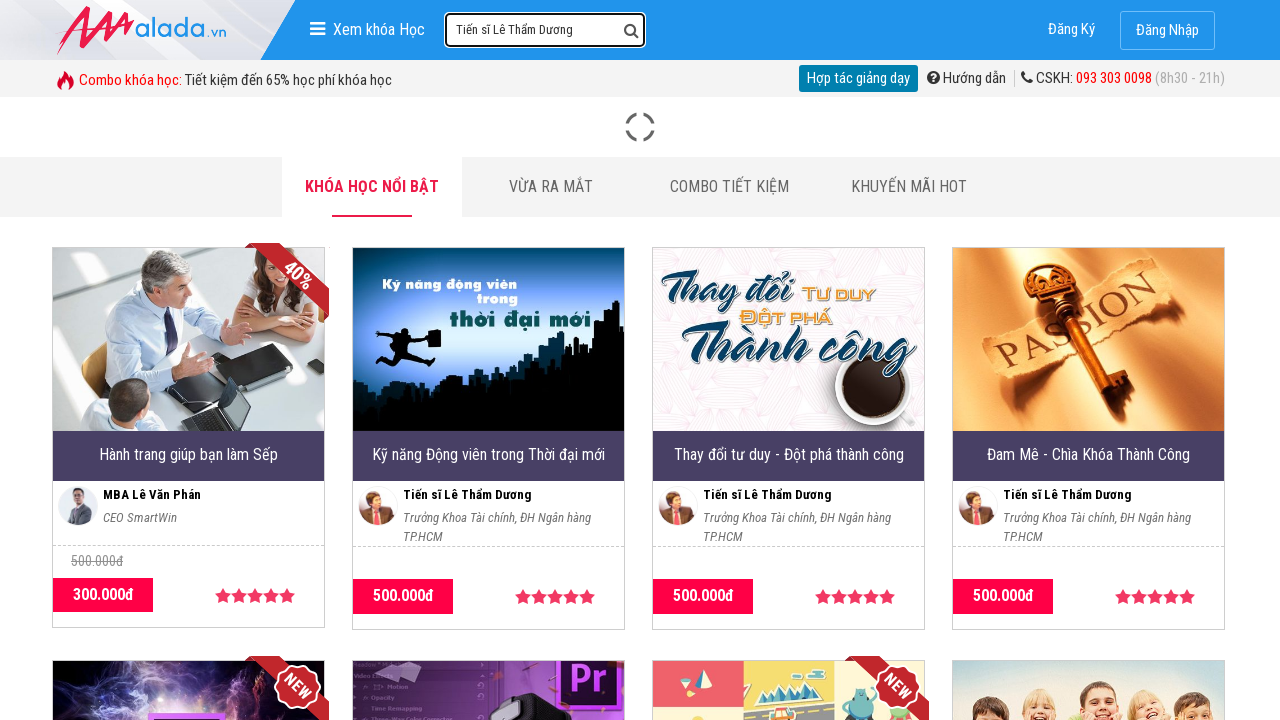

Clicked search button to search for author at (634, 32) on i.fa.fa-search.searchico
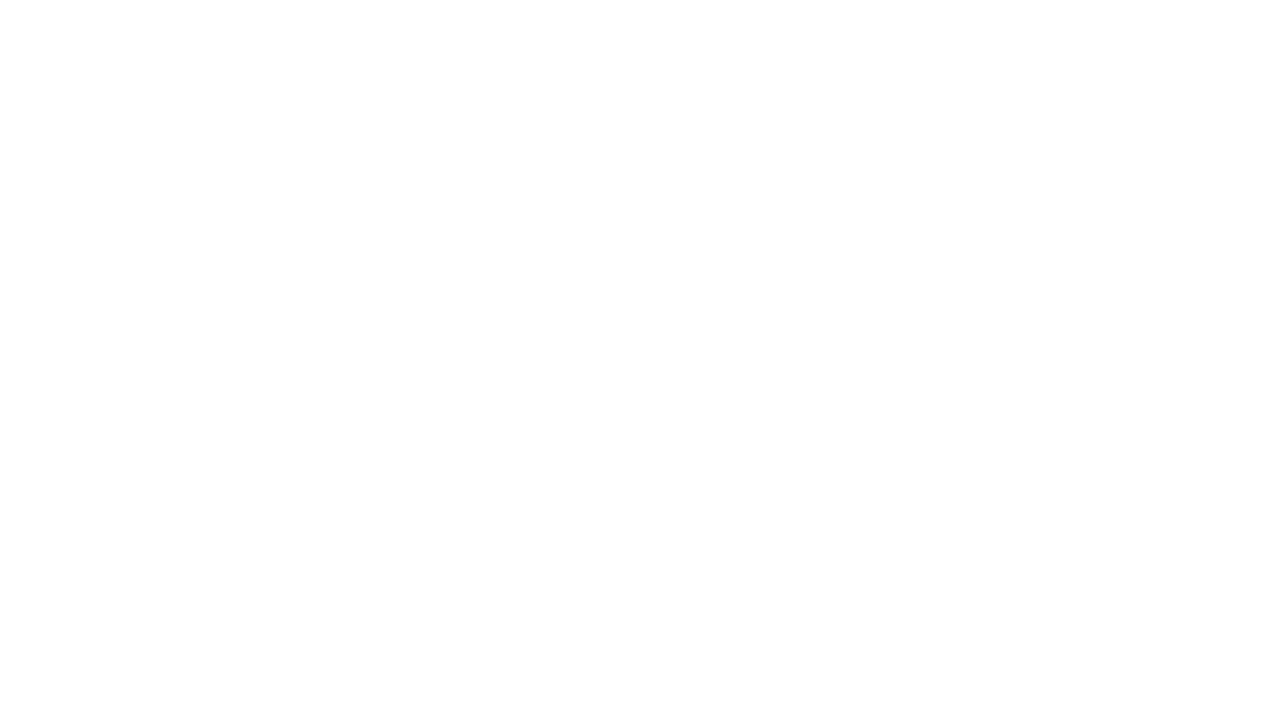

Search results loaded and network idle
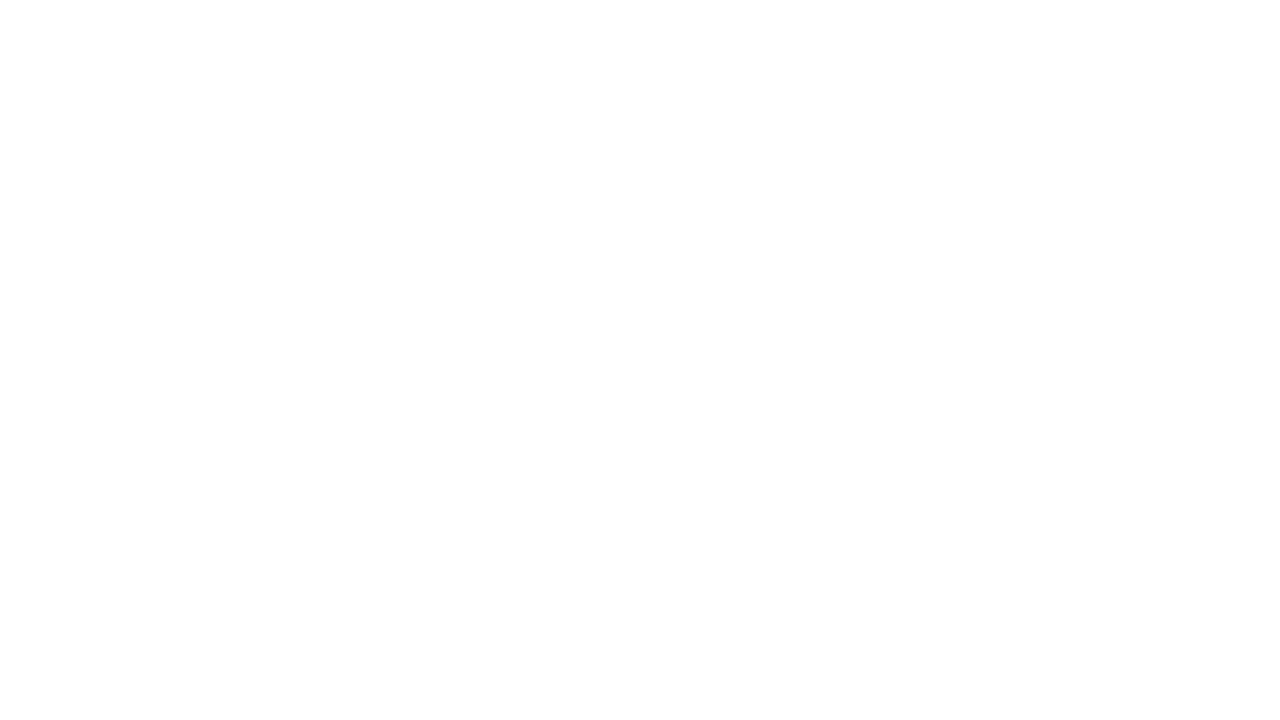

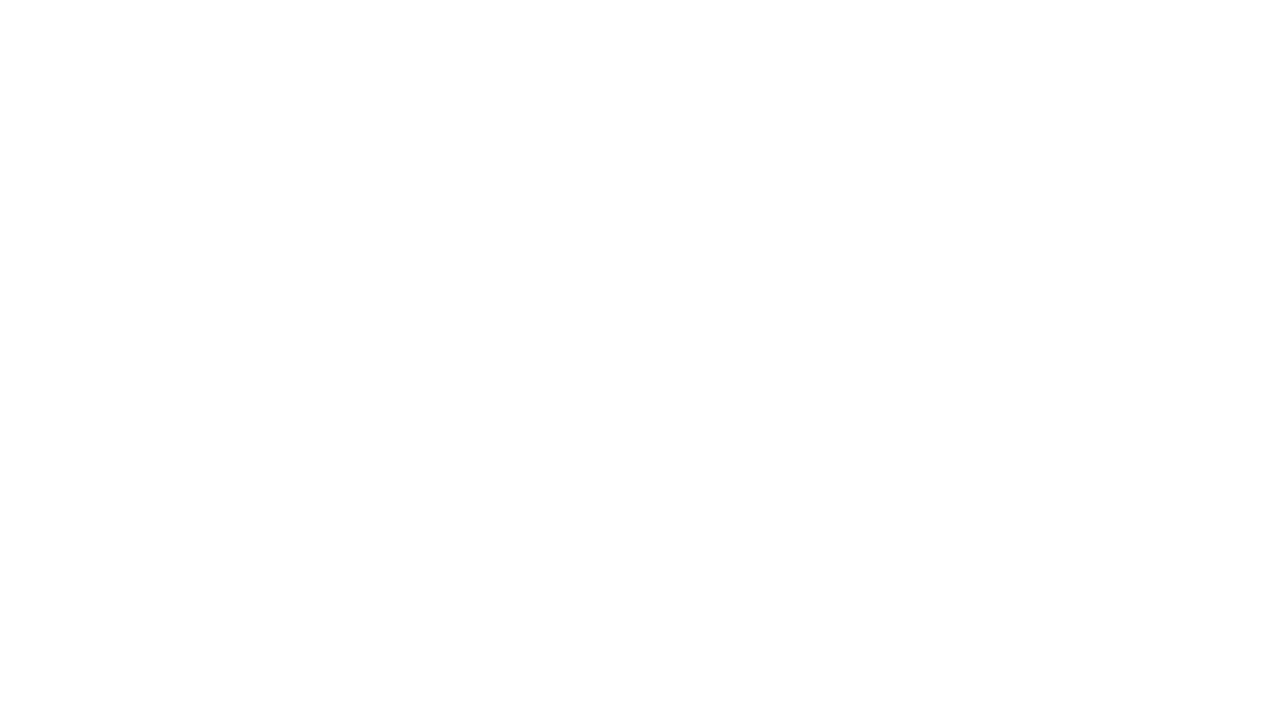